Simple test that navigates to Flipkart homepage and maximizes the browser window to verify the page loads correctly.

Starting URL: https://www.flipkart.com/

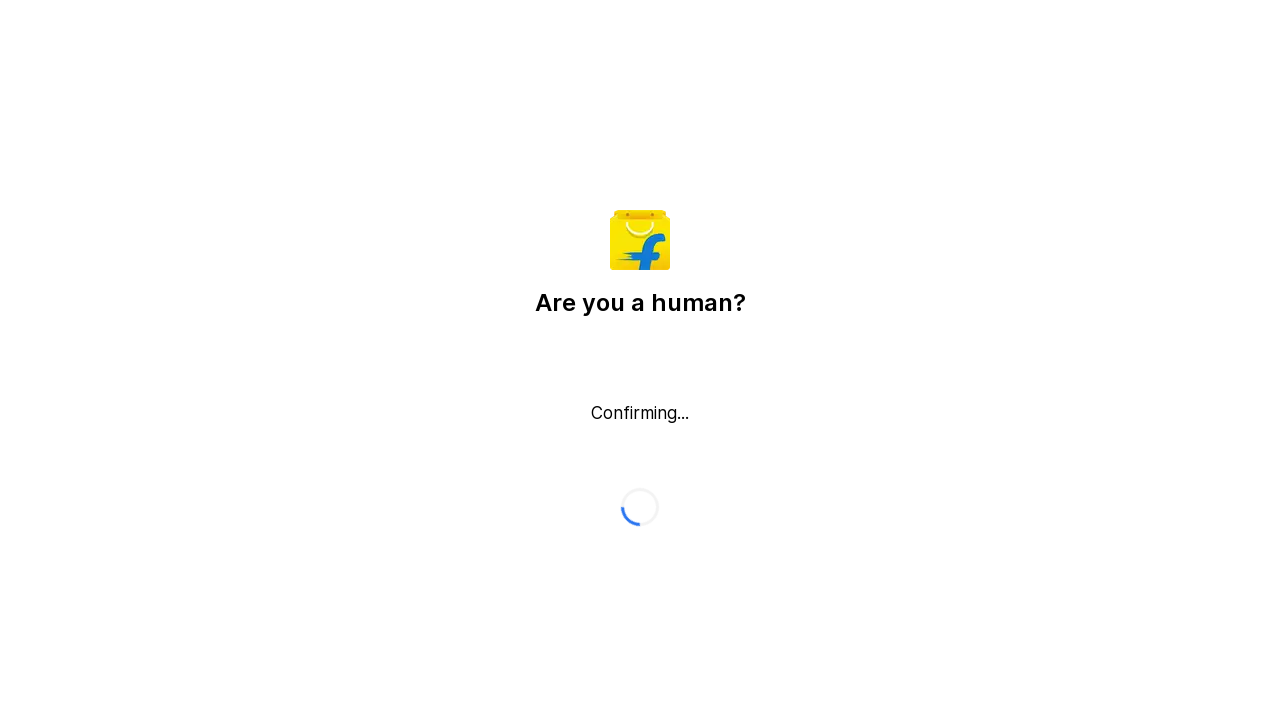

Flipkart homepage loaded - DOM content loaded
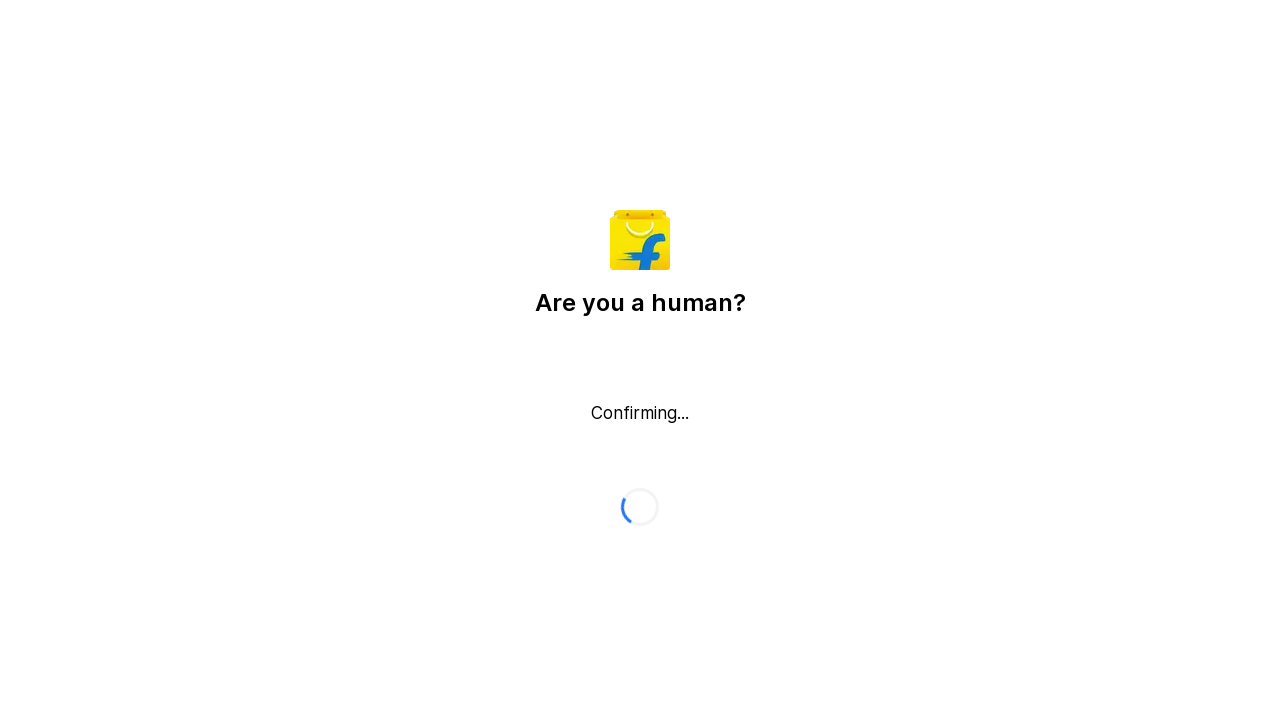

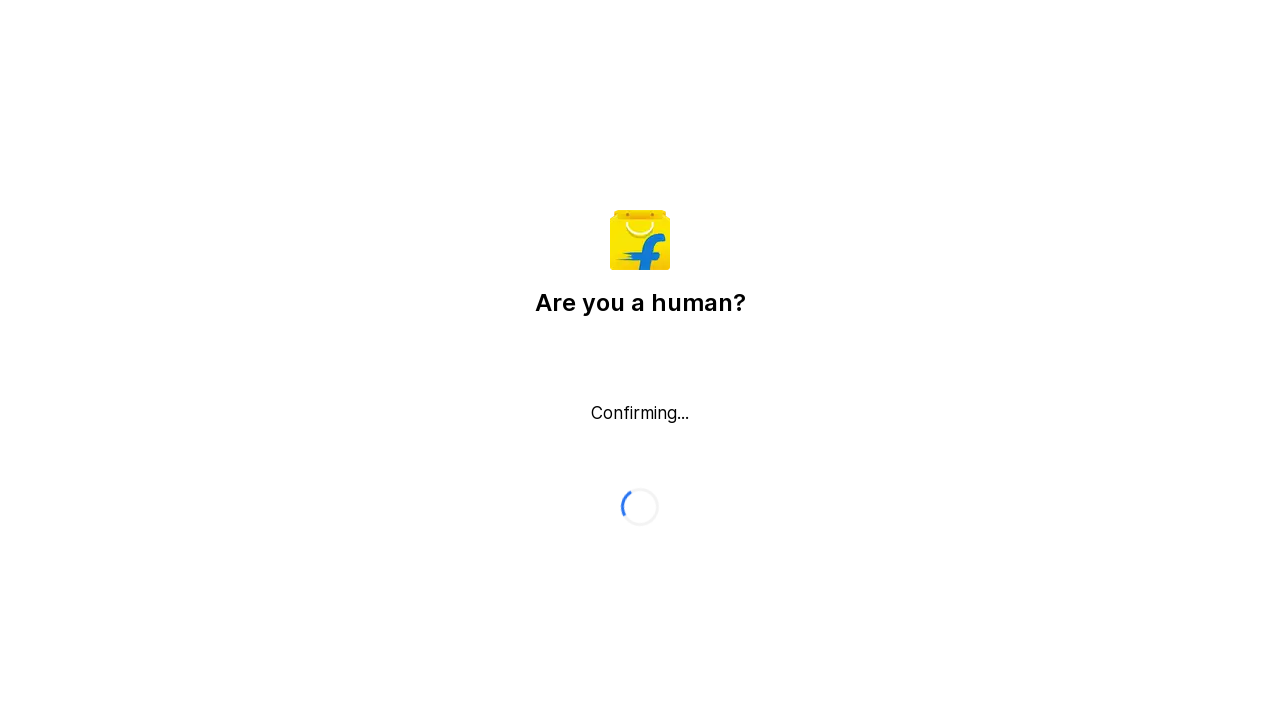